Tests scrolling functionality and table data verification by scrolling the page and a fixed table, then summing values in a column to verify against displayed total

Starting URL: https://rahulshettyacademy.com/AutomationPractice/

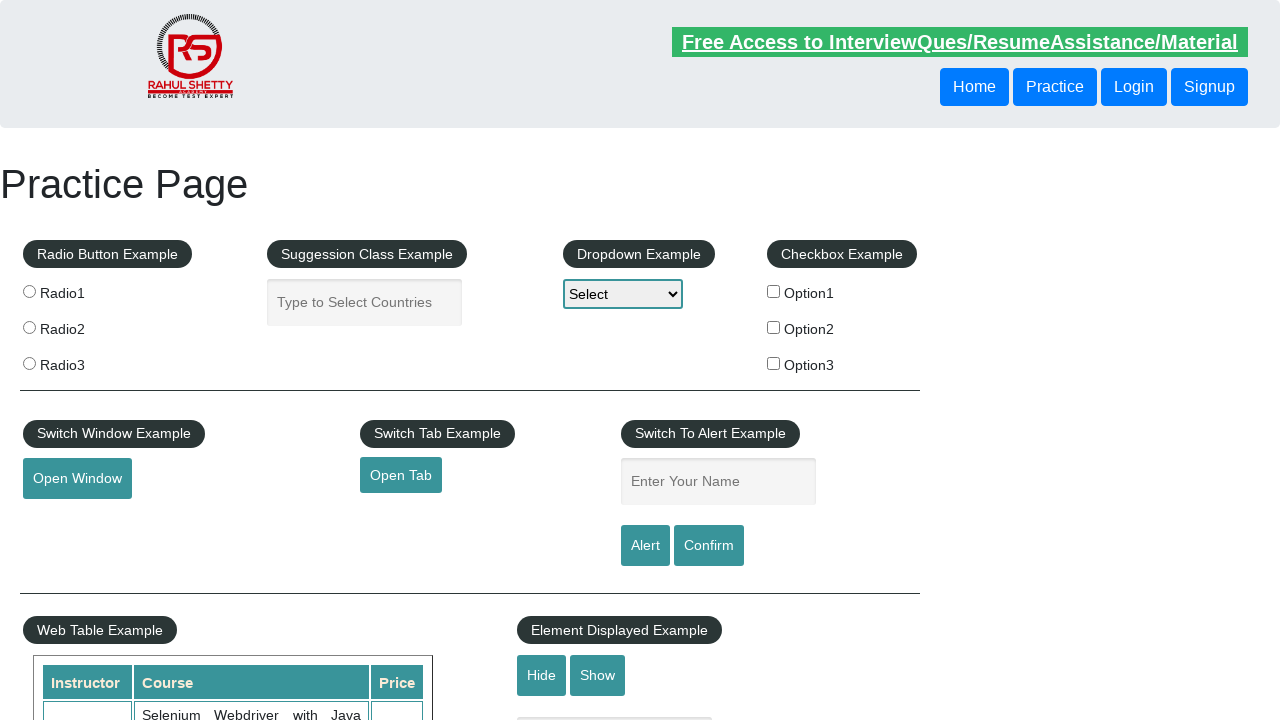

Scrolled main page down by 500 pixels
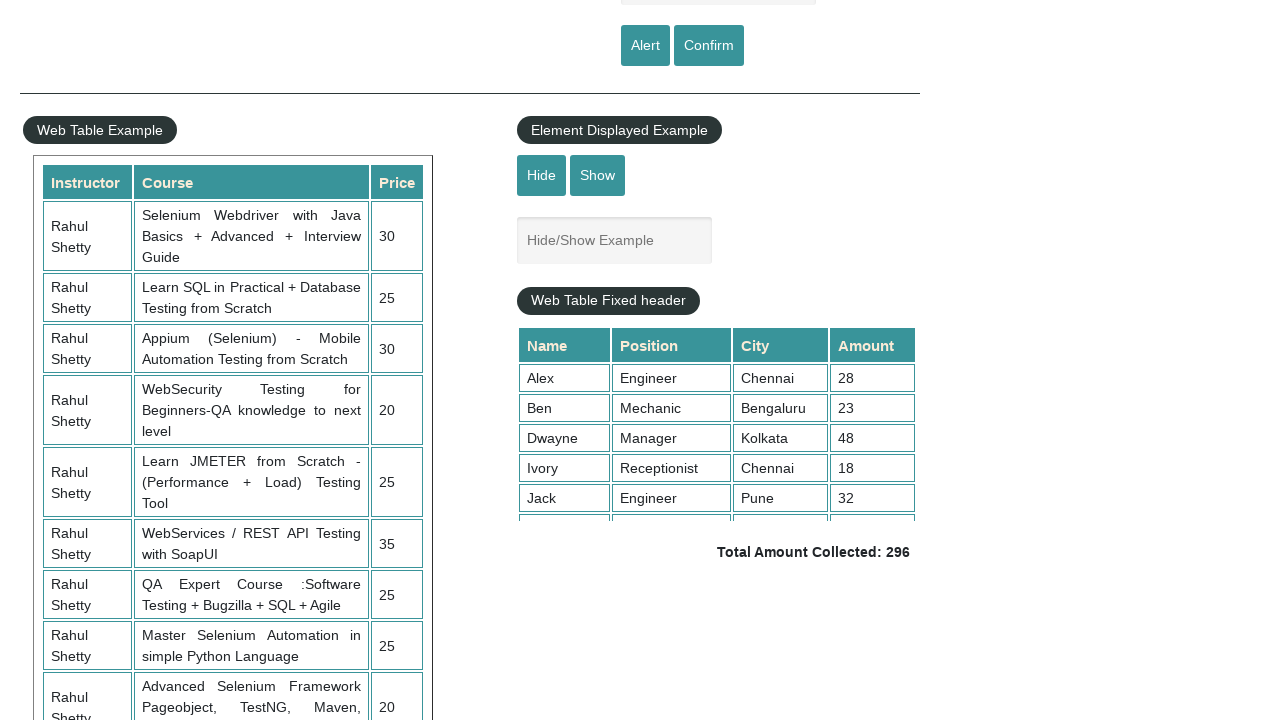

Scrolled fixed header table to bottom
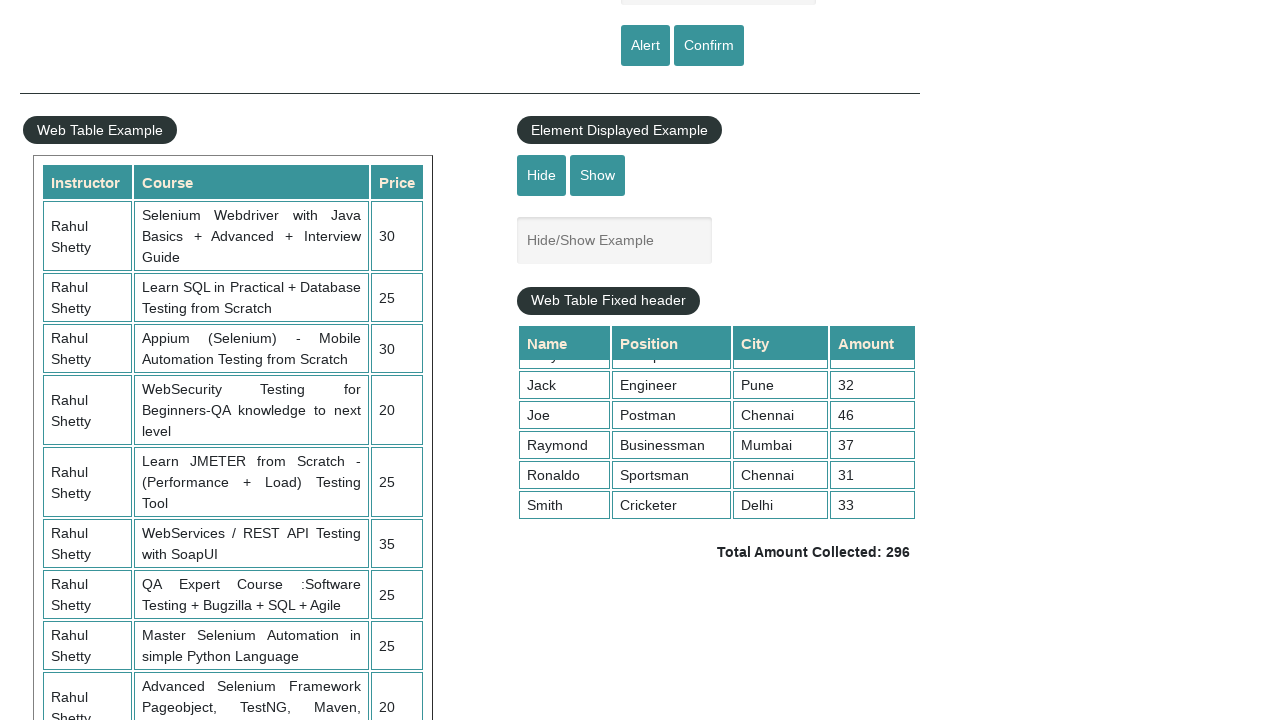

Retrieved all values from 4th column of table
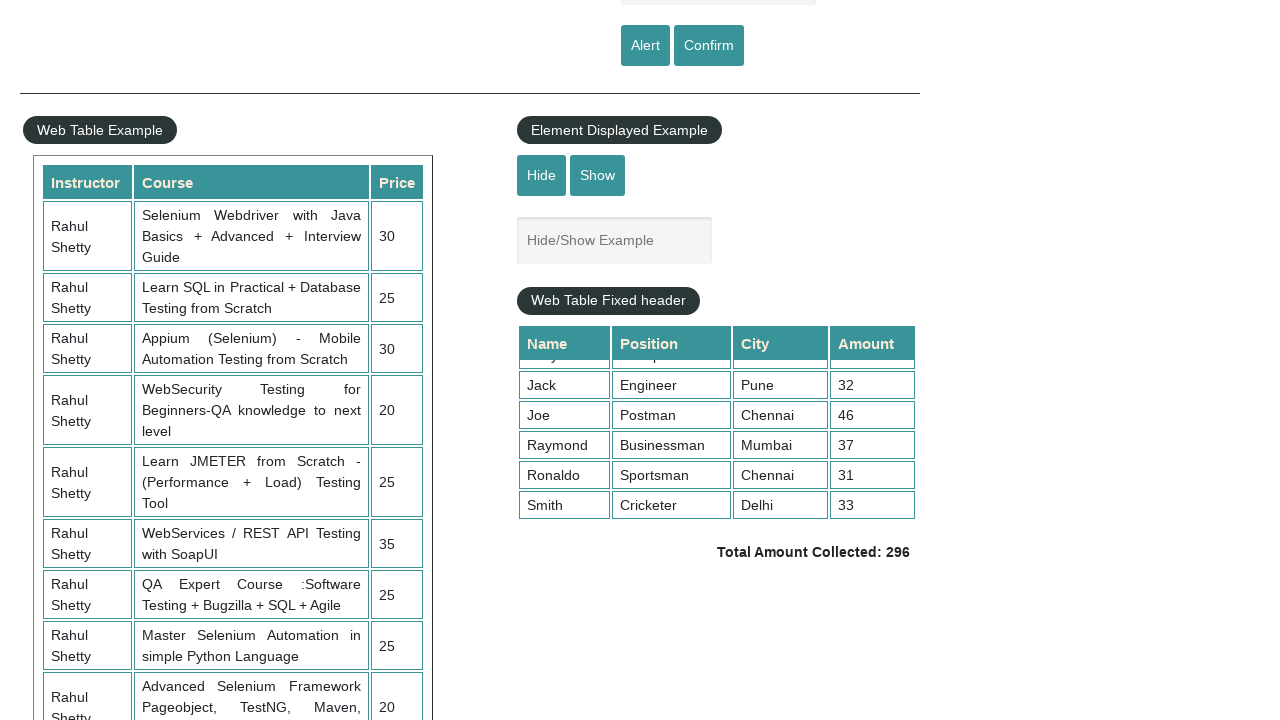

Calculated sum of column values: 296
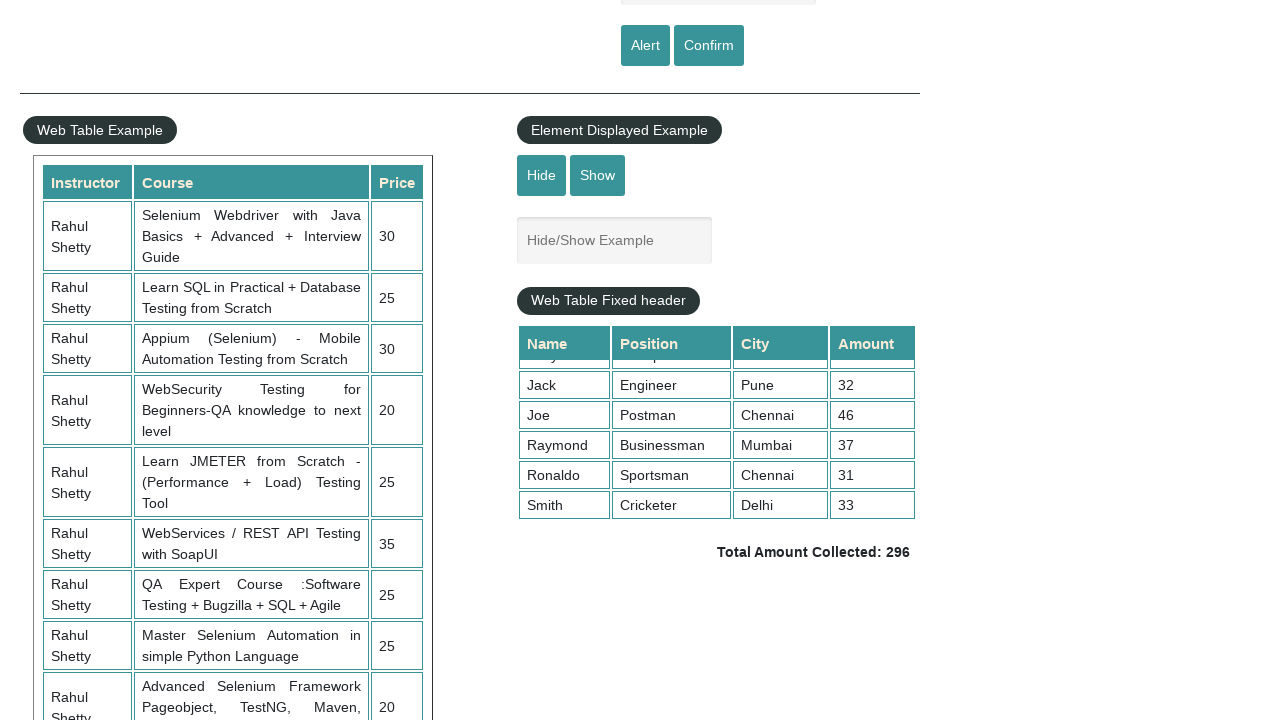

Retrieved displayed total amount element
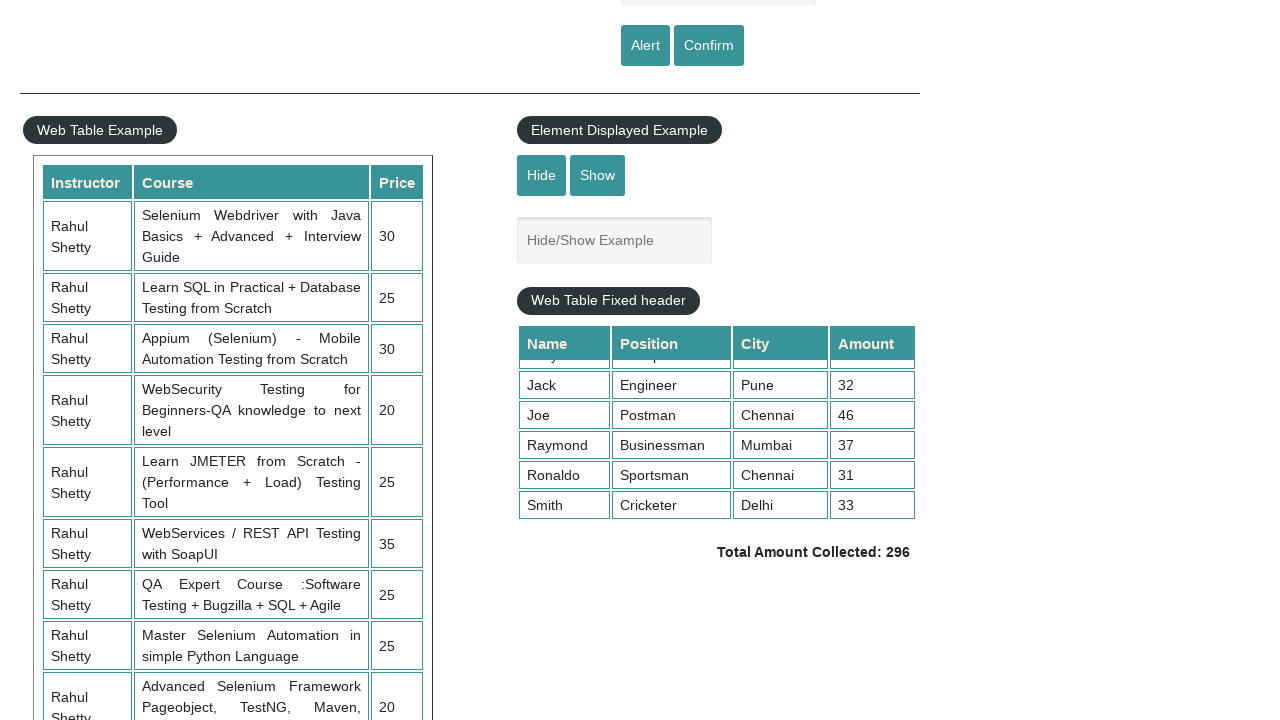

Parsed displayed total: 296
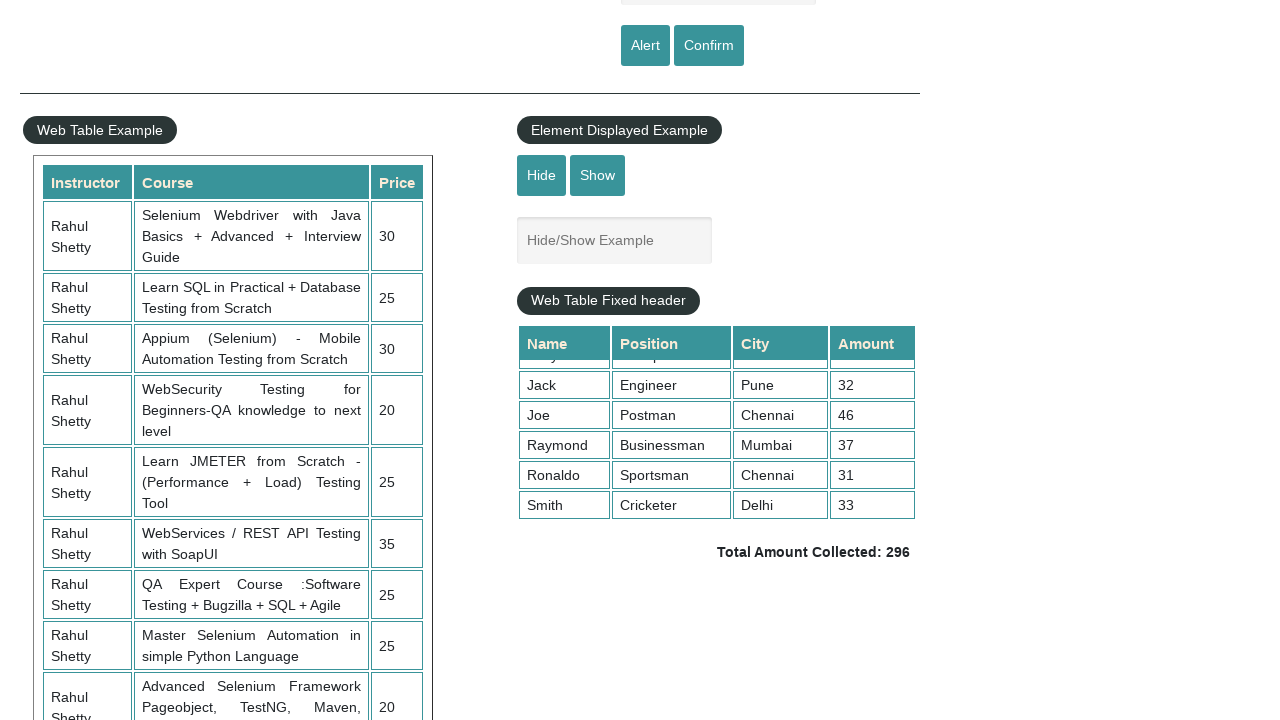

Verified calculated sum (296) matches displayed total (296)
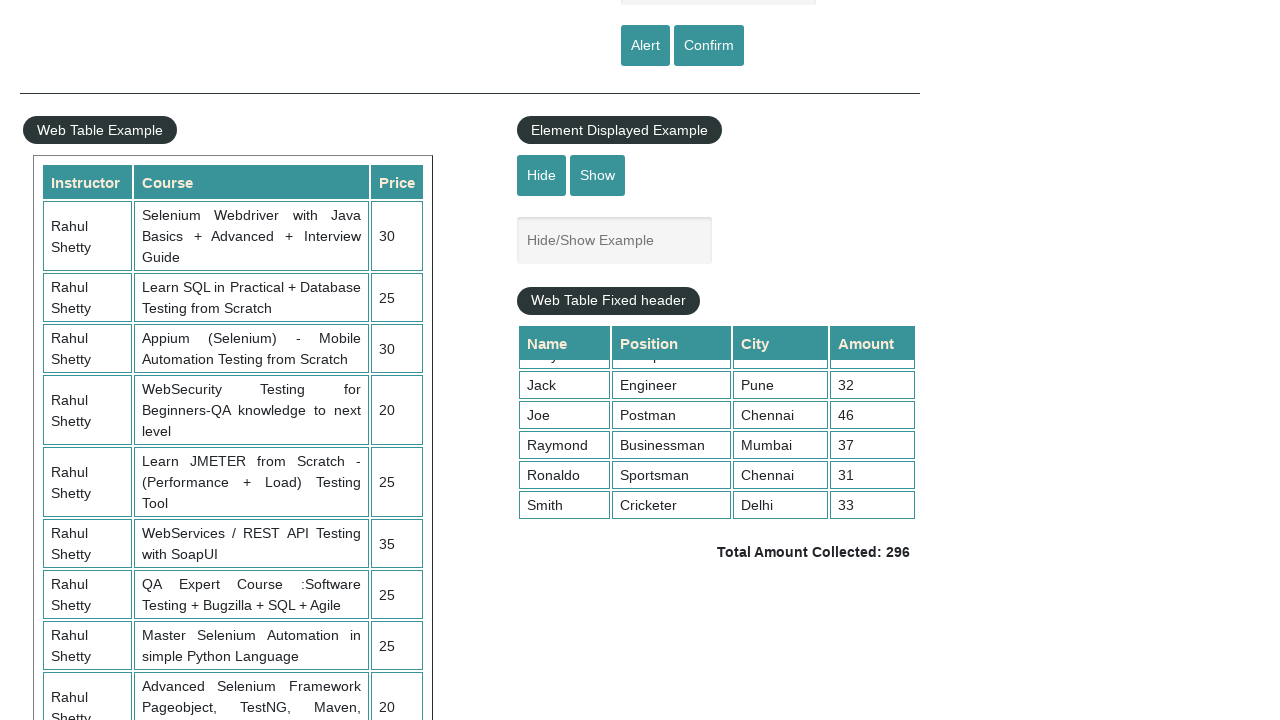

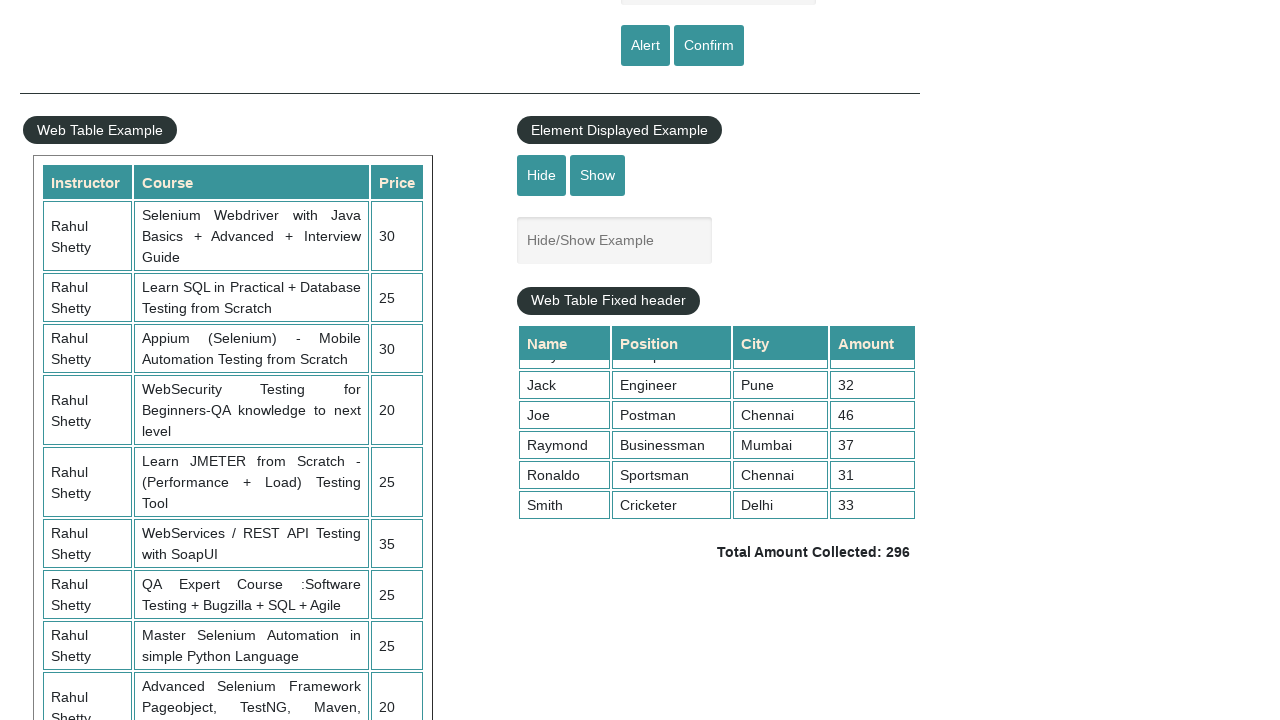